Solves a math captcha by extracting a value from an image attribute, calculating the result, and submitting the form with checkbox and radio button selections

Starting URL: http://suninjuly.github.io/get_attribute.html

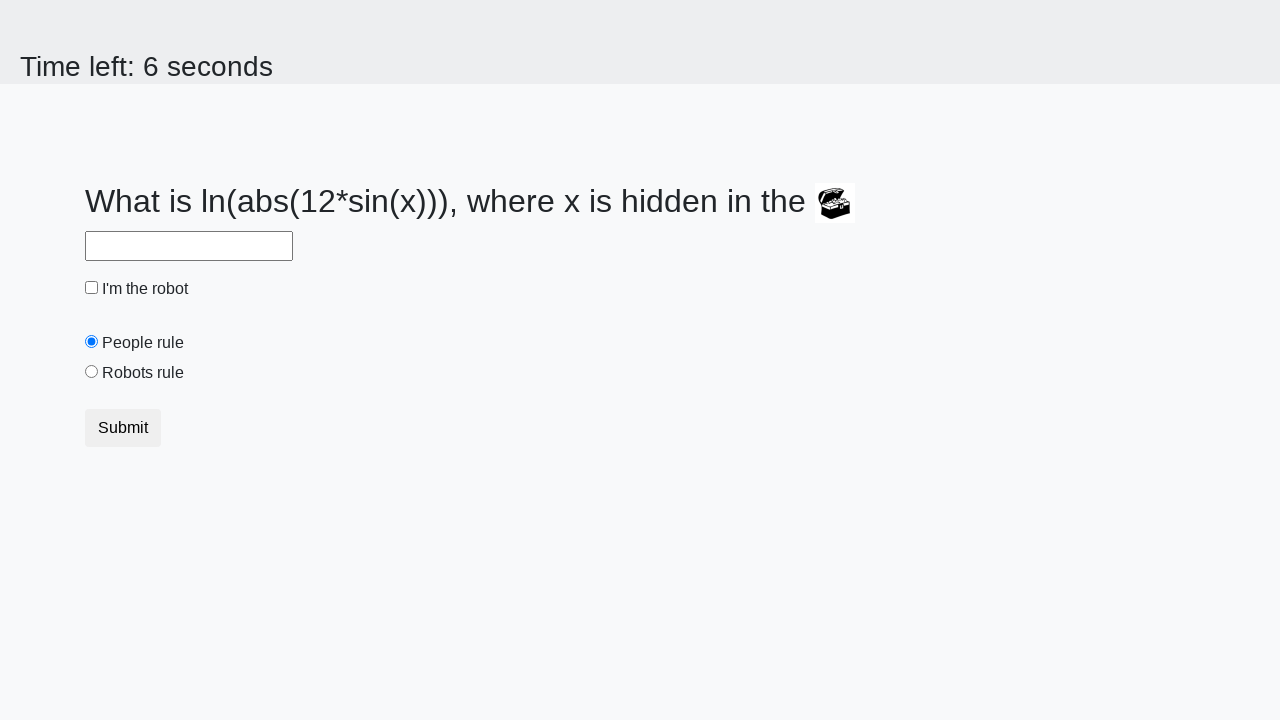

Located image element with valuex attribute
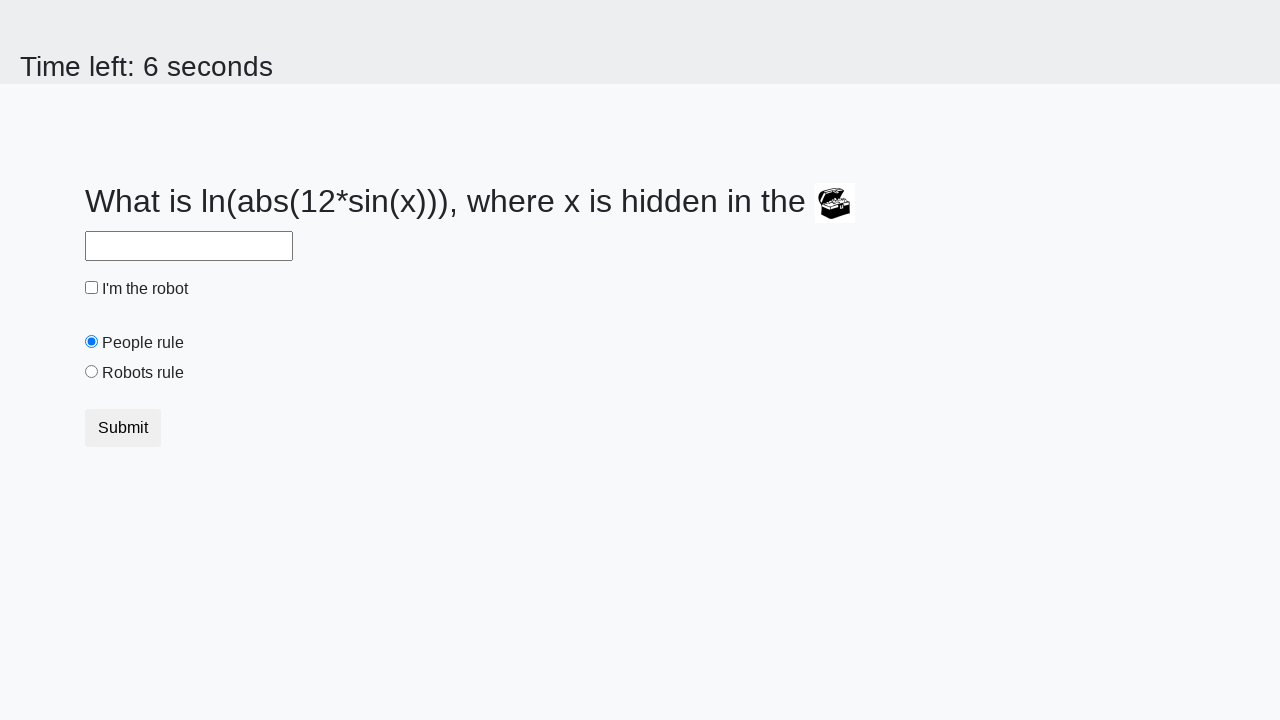

Extracted valuex attribute: 631
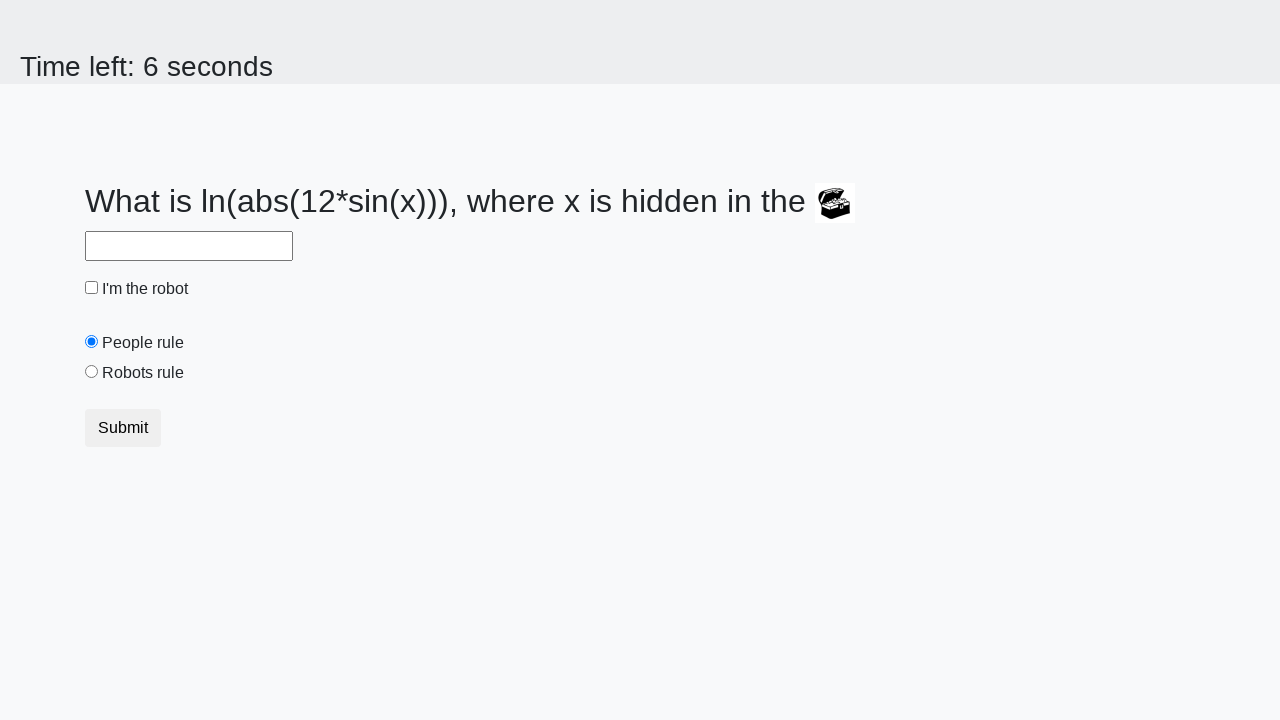

Calculated math captcha answer: 1.6731080212951095
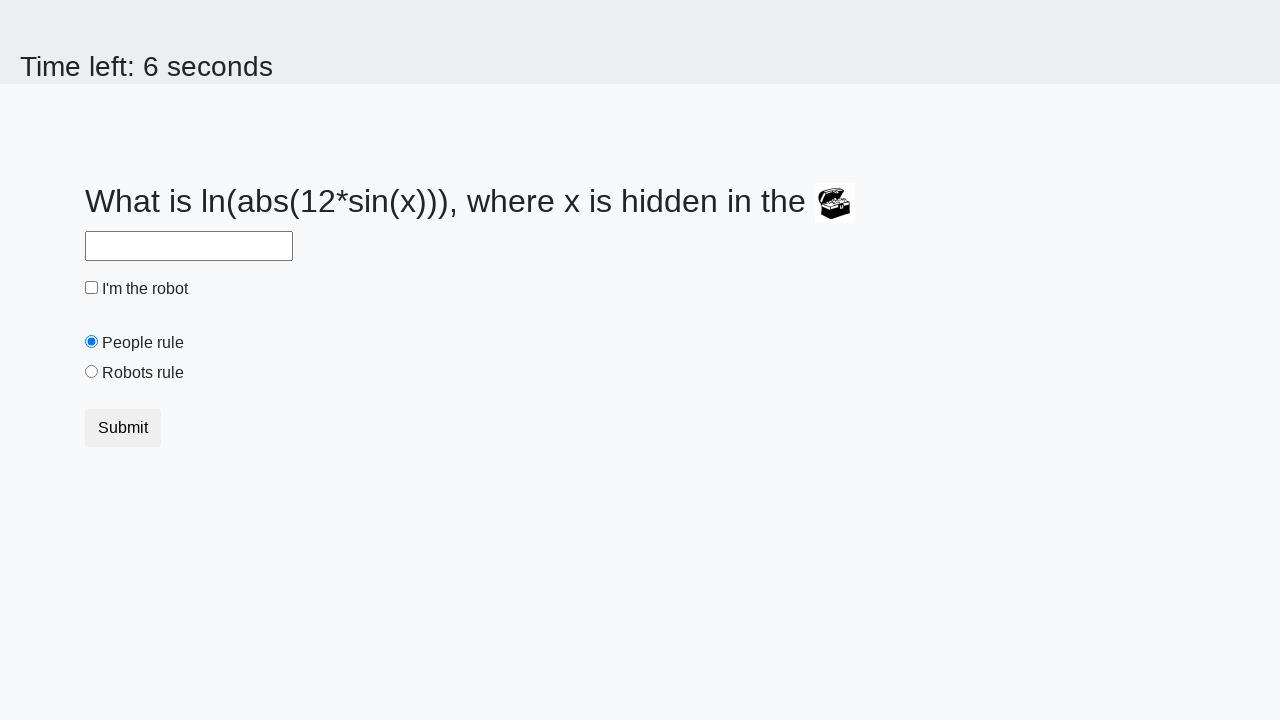

Filled answer field with calculated result on #answer
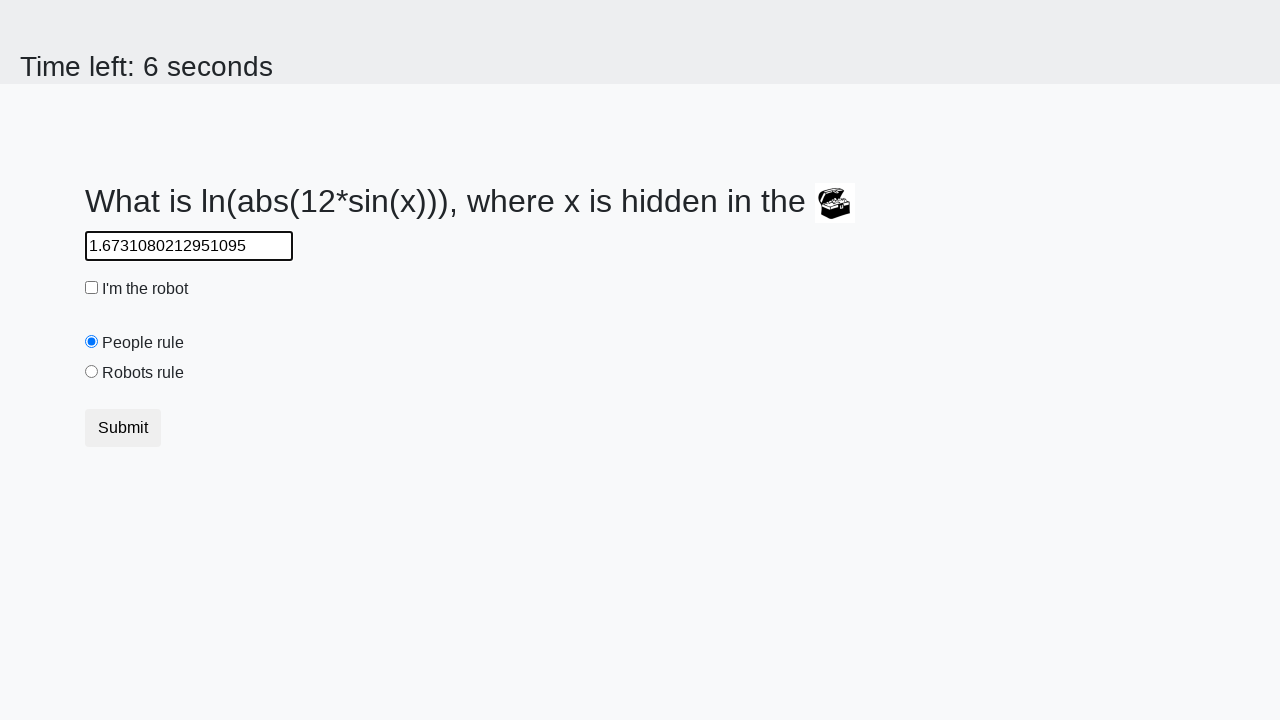

Checked the robot checkbox at (92, 288) on #robotCheckbox
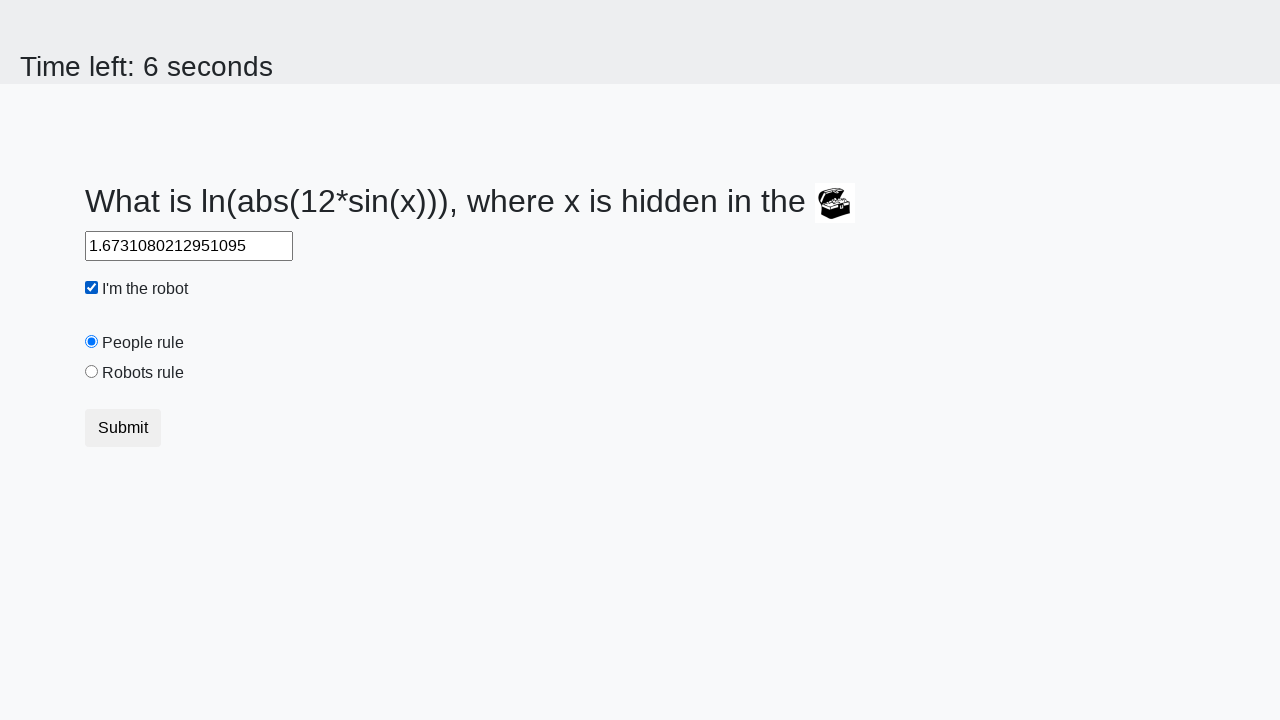

Selected the robots rule radio button at (92, 372) on #robotsRule
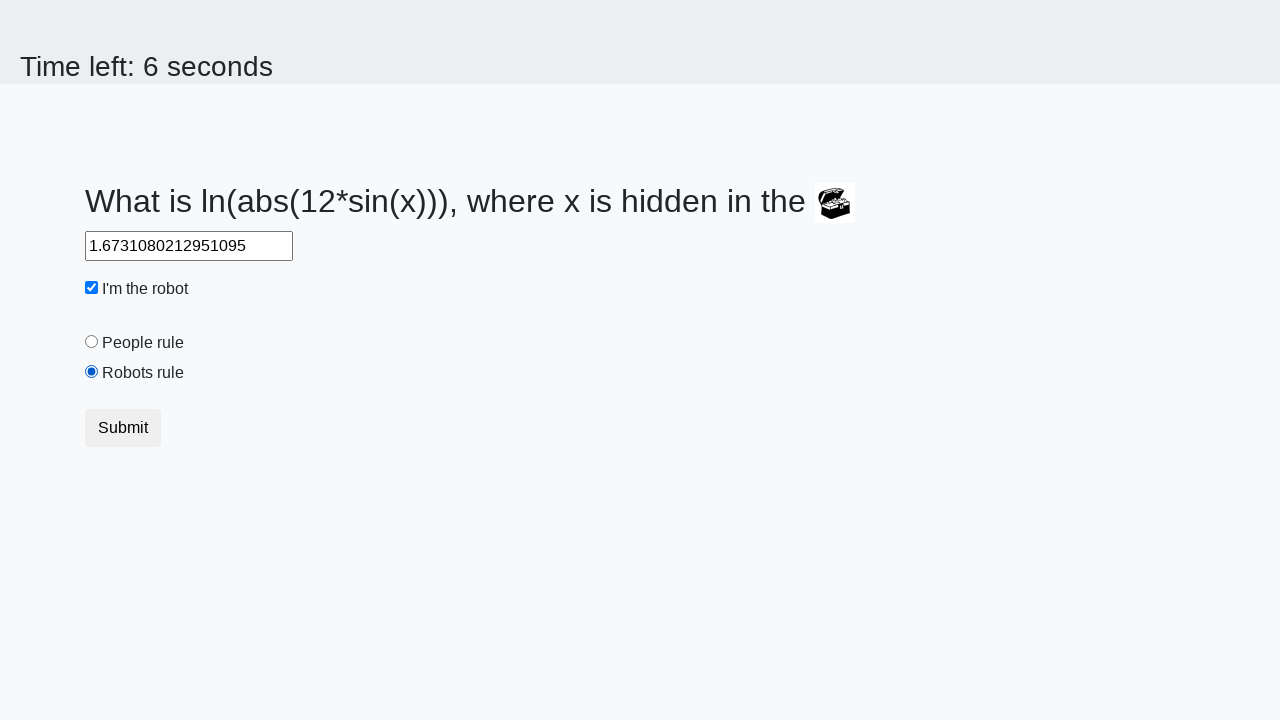

Clicked submit button to submit form at (123, 428) on button.btn.btn-default
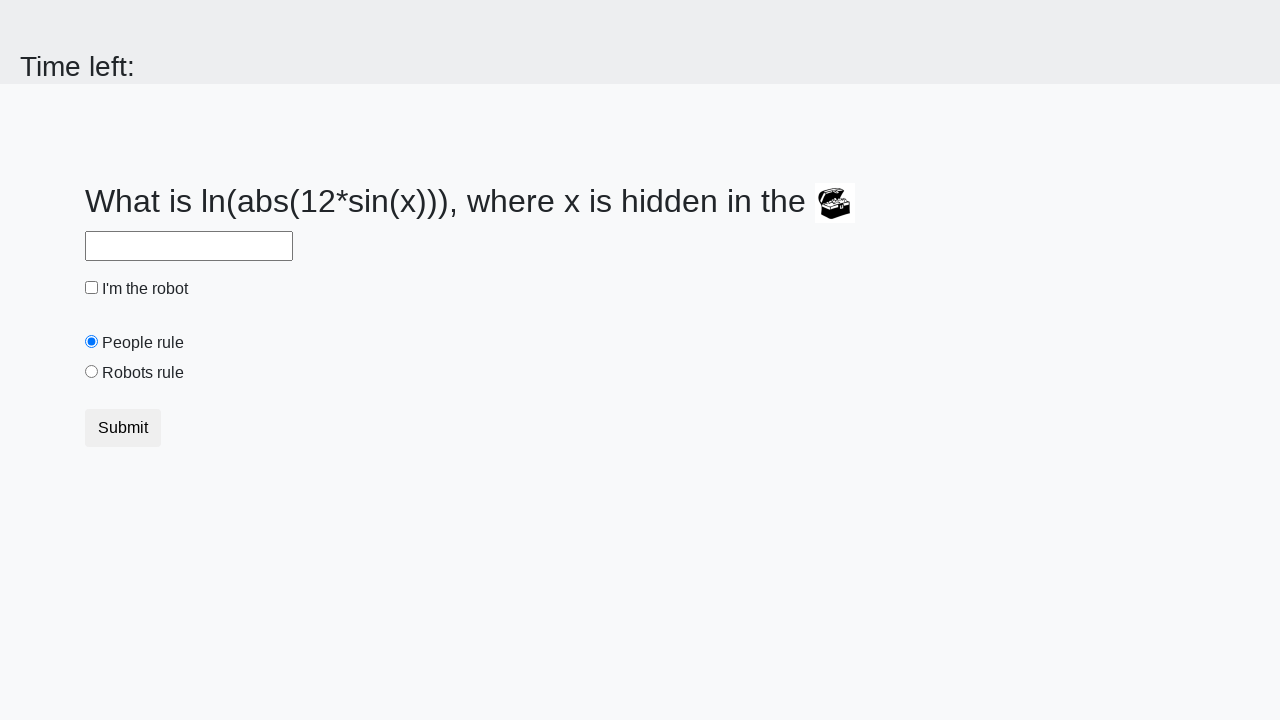

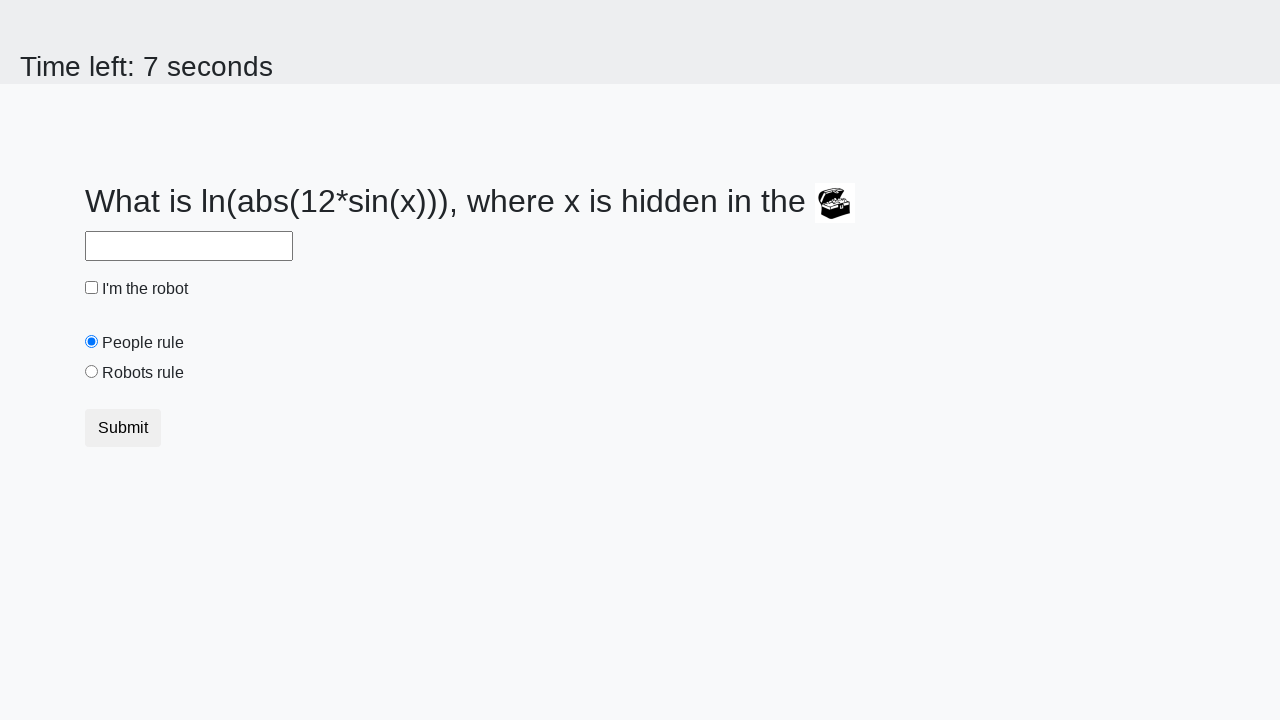